Tests drag and drop functionality on the jQuery UI demo page by dragging an element to a droppable target within an iframe, then performing an additional drag with offset.

Starting URL: https://jqueryui.com/droppable/

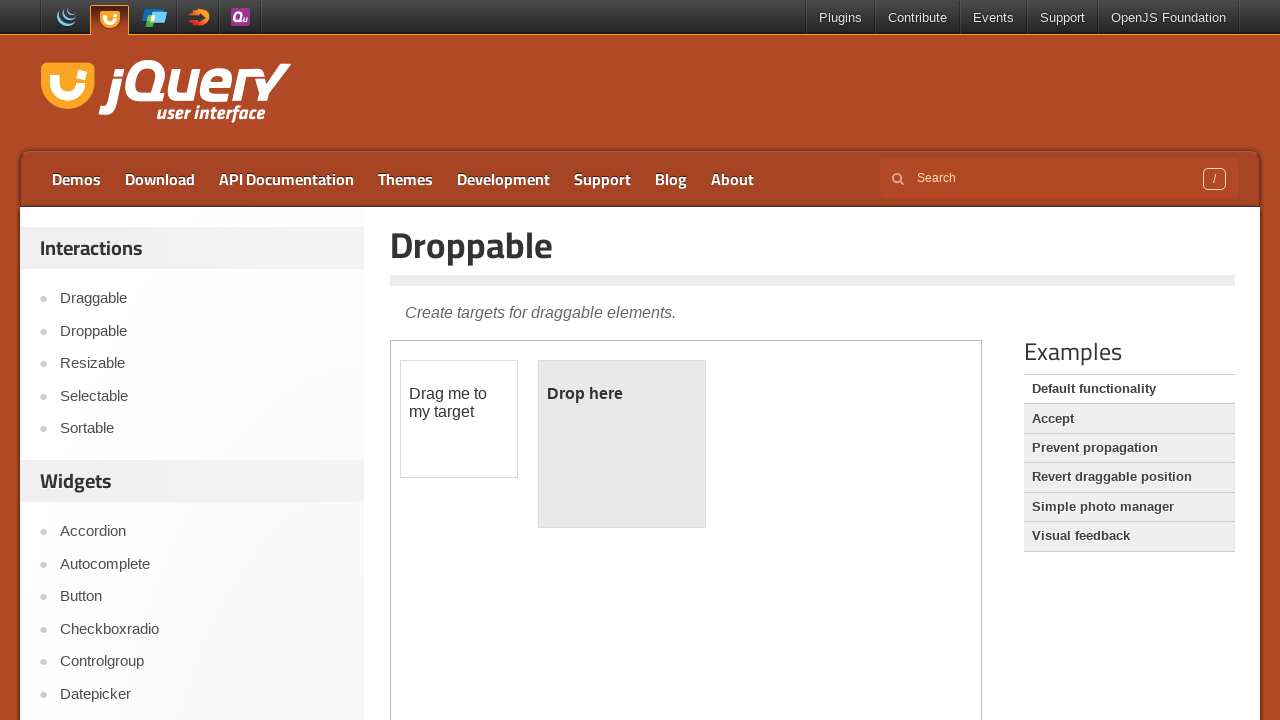

Located the demo iframe containing drag and drop elements
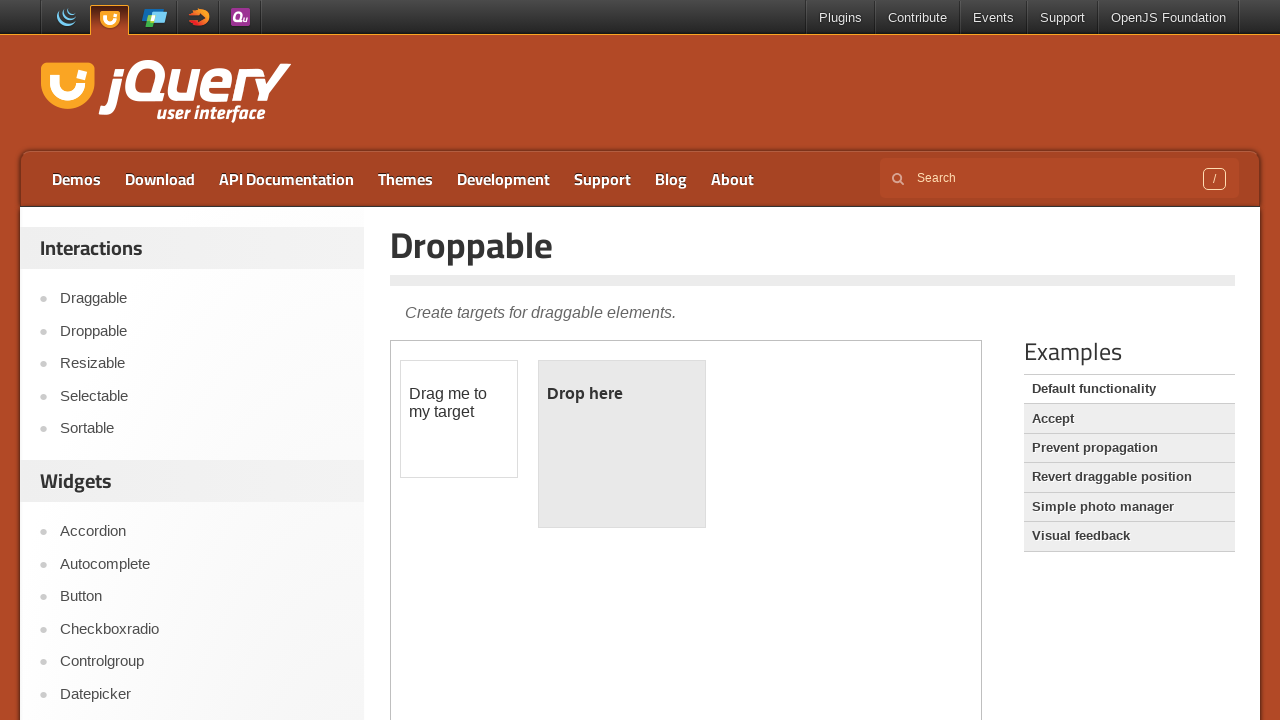

Located the draggable element with id 'draggable'
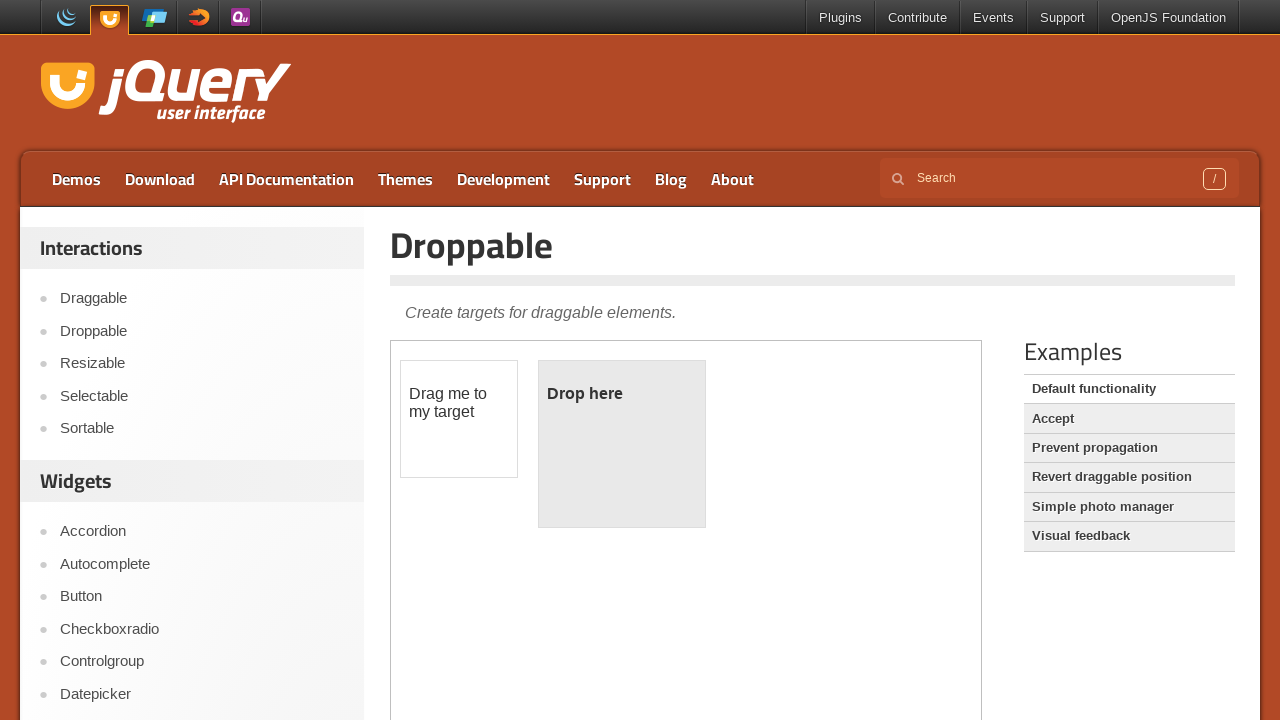

Located the droppable target element with id 'droppable'
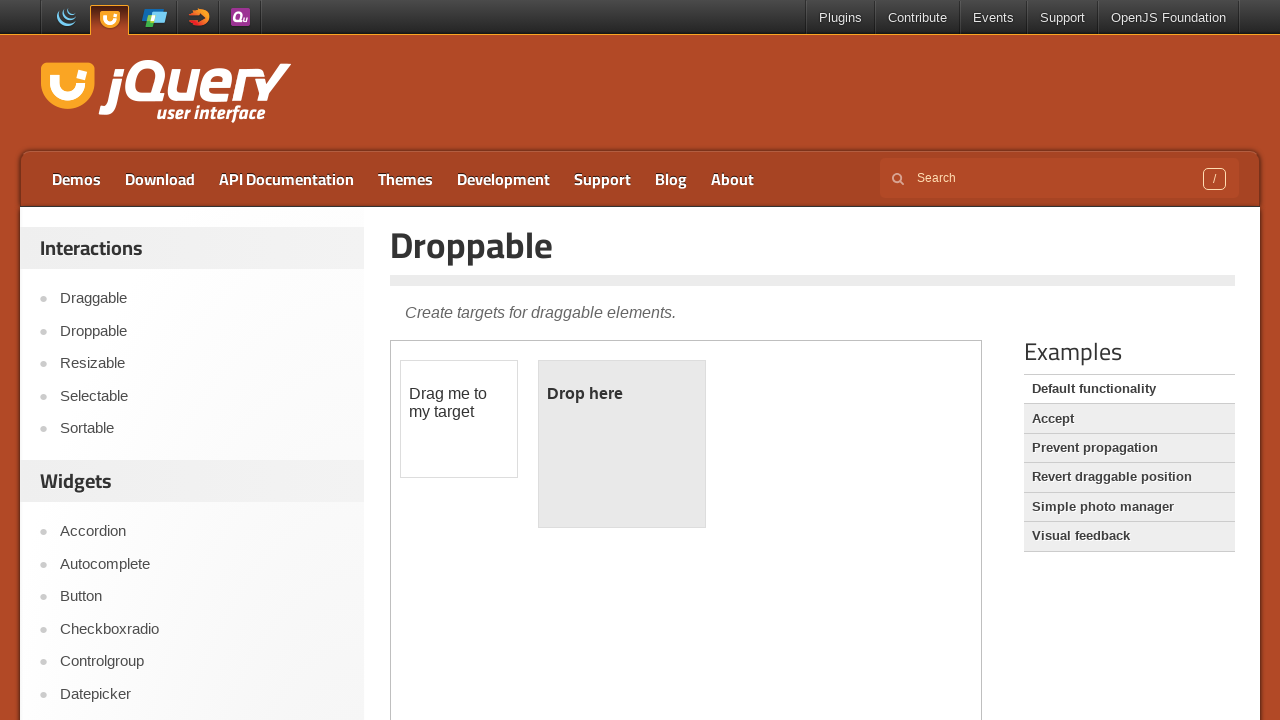

Dragged draggable element to droppable target at (622, 444)
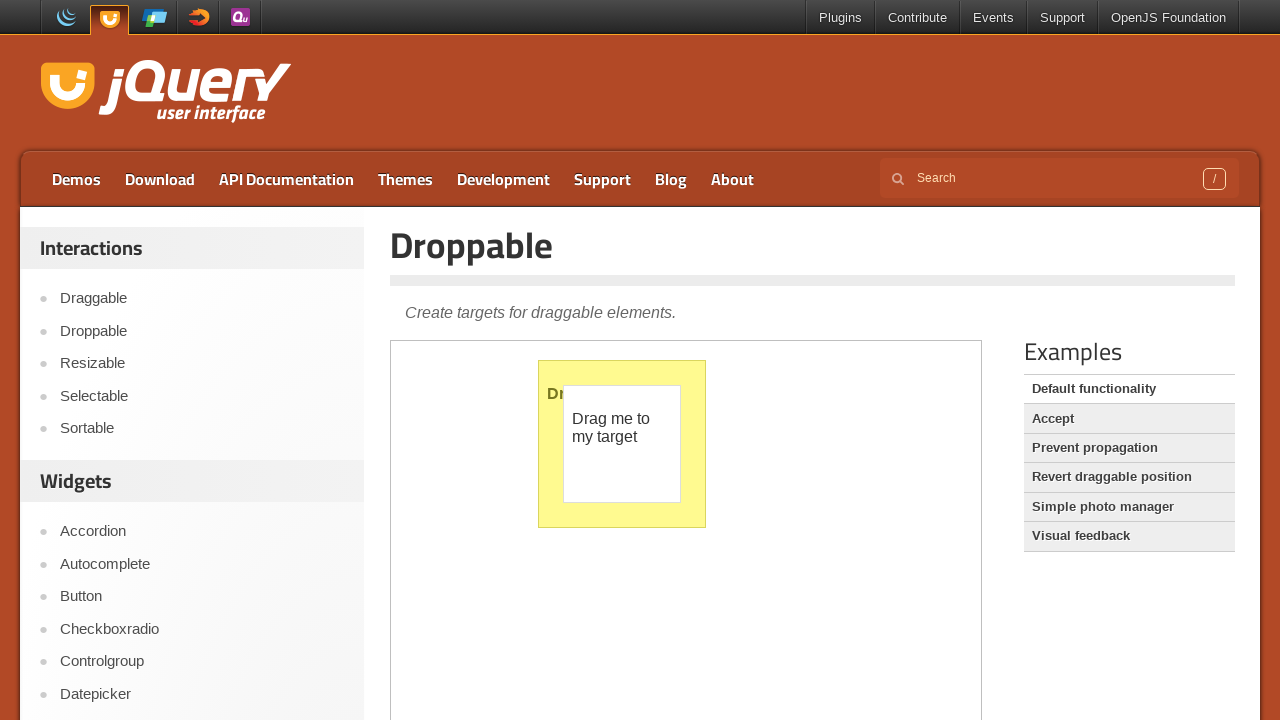

Hovered over draggable element at (622, 444) on iframe.demo-frame >> internal:control=enter-frame >> #draggable
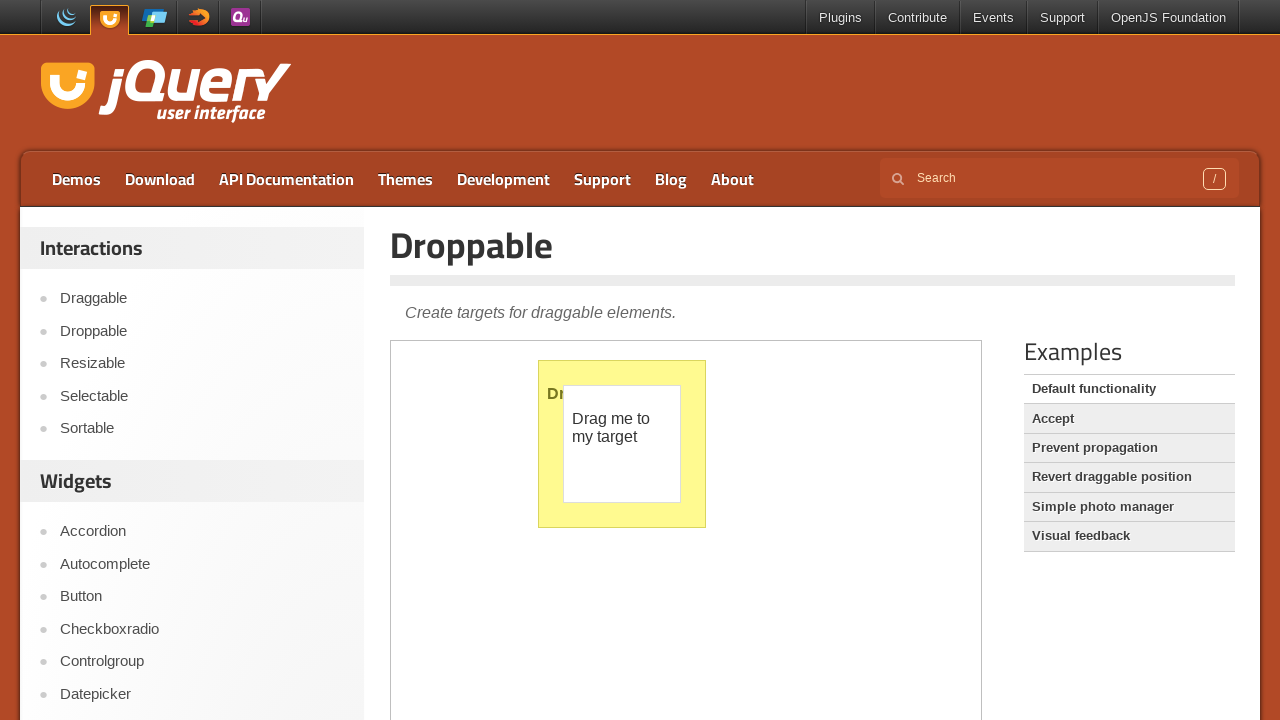

Pressed mouse button down on draggable element at (622, 444)
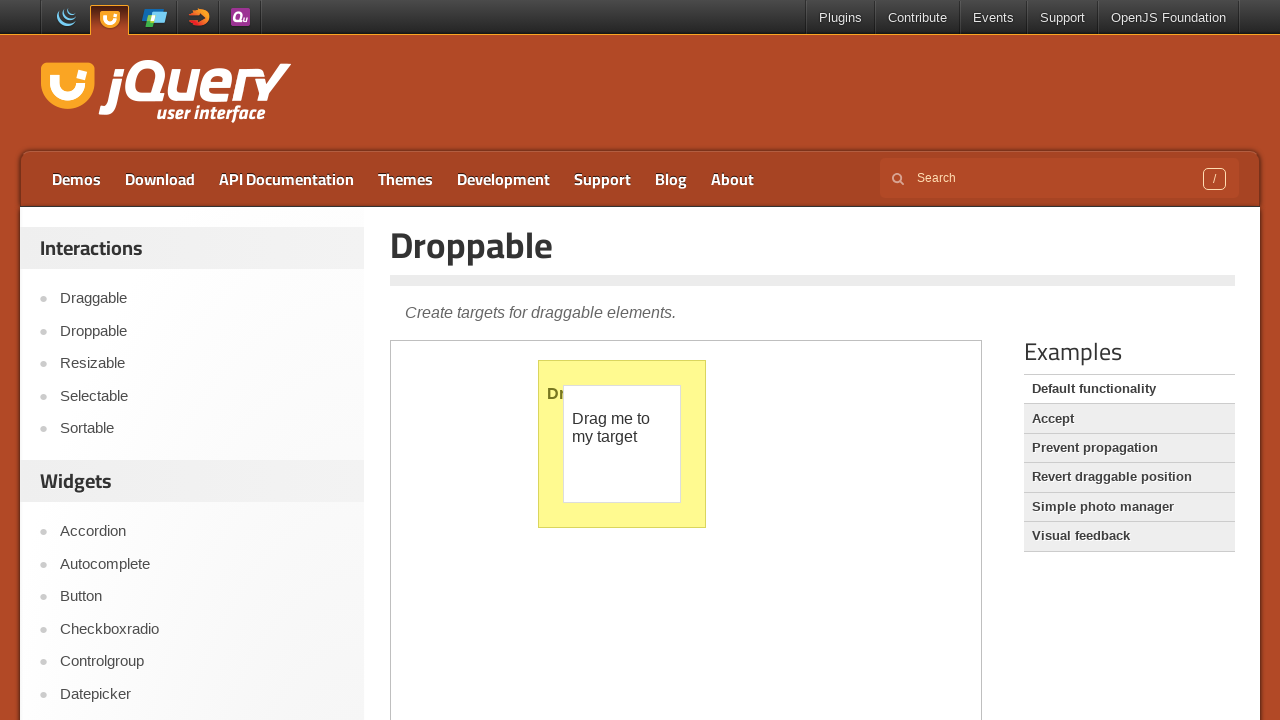

Moved mouse 1000 pixels to the right with button held down at (1000, 0)
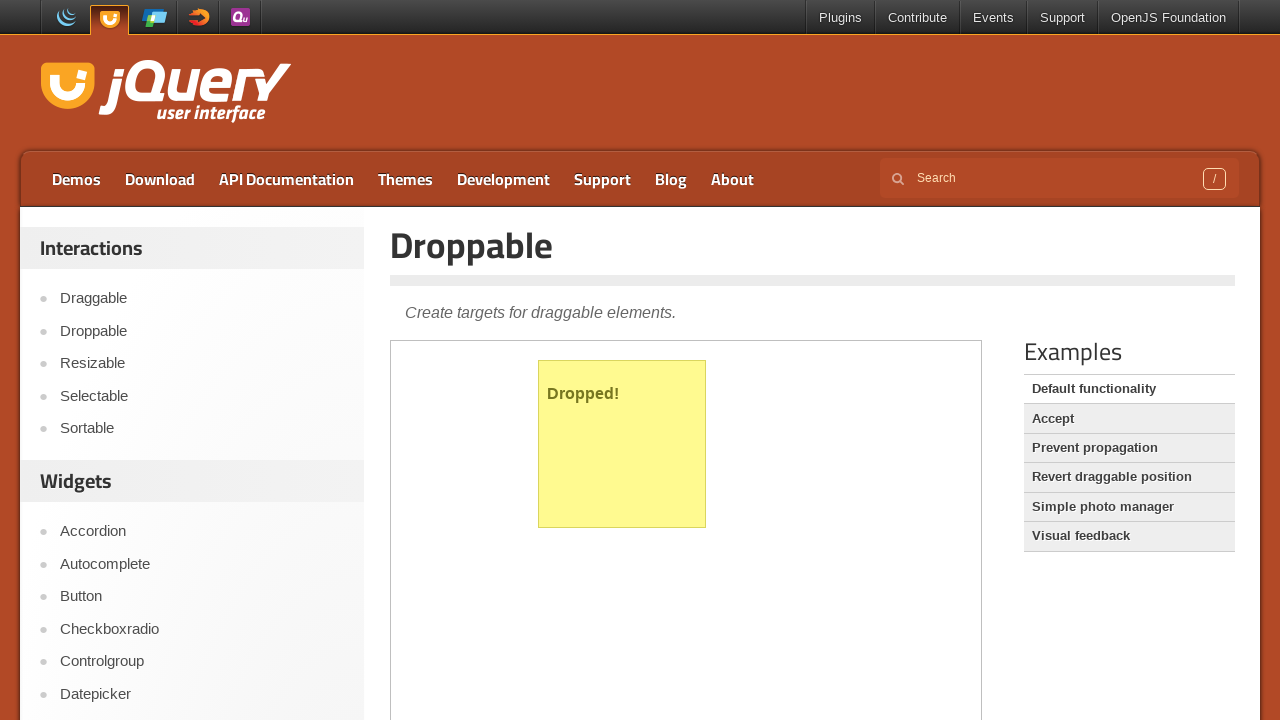

Released mouse button to complete drag with offset at (1000, 0)
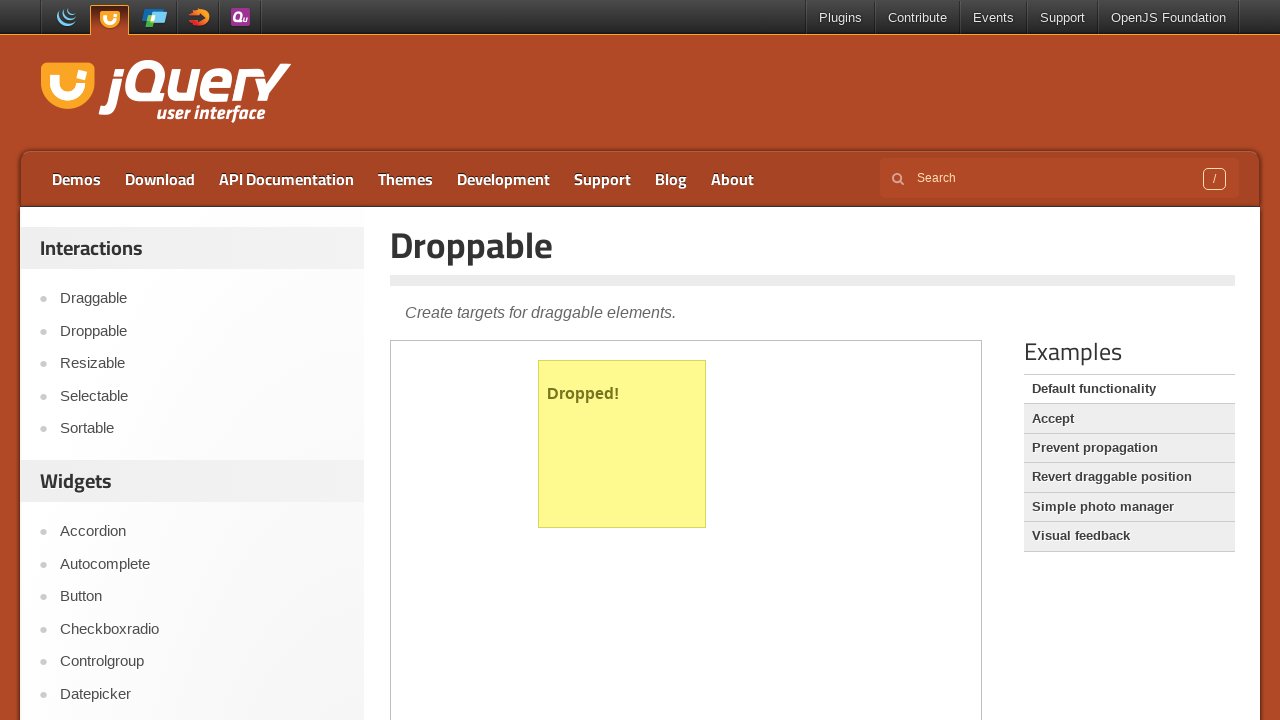

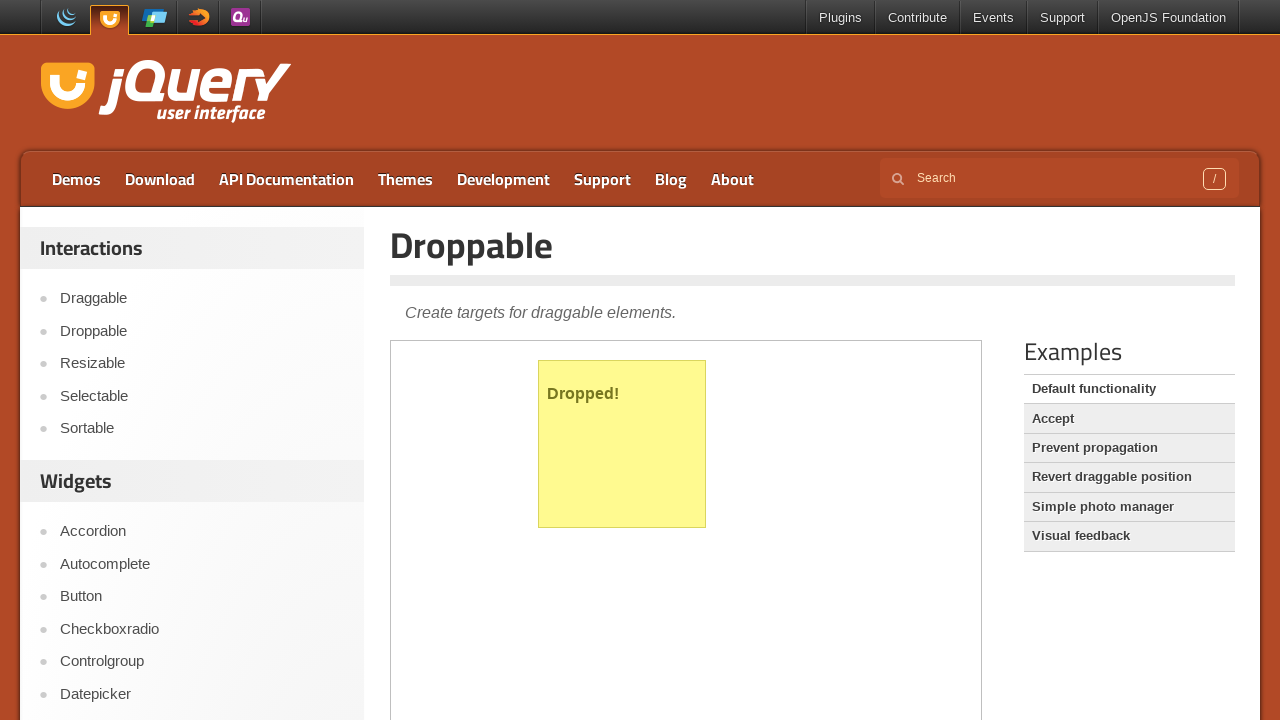